Tests hover functionality by hovering over a figure element and clicking on the revealed user profile link, then verifying the element becomes invisible after navigation.

Starting URL: http://the-internet.herokuapp.com/hovers

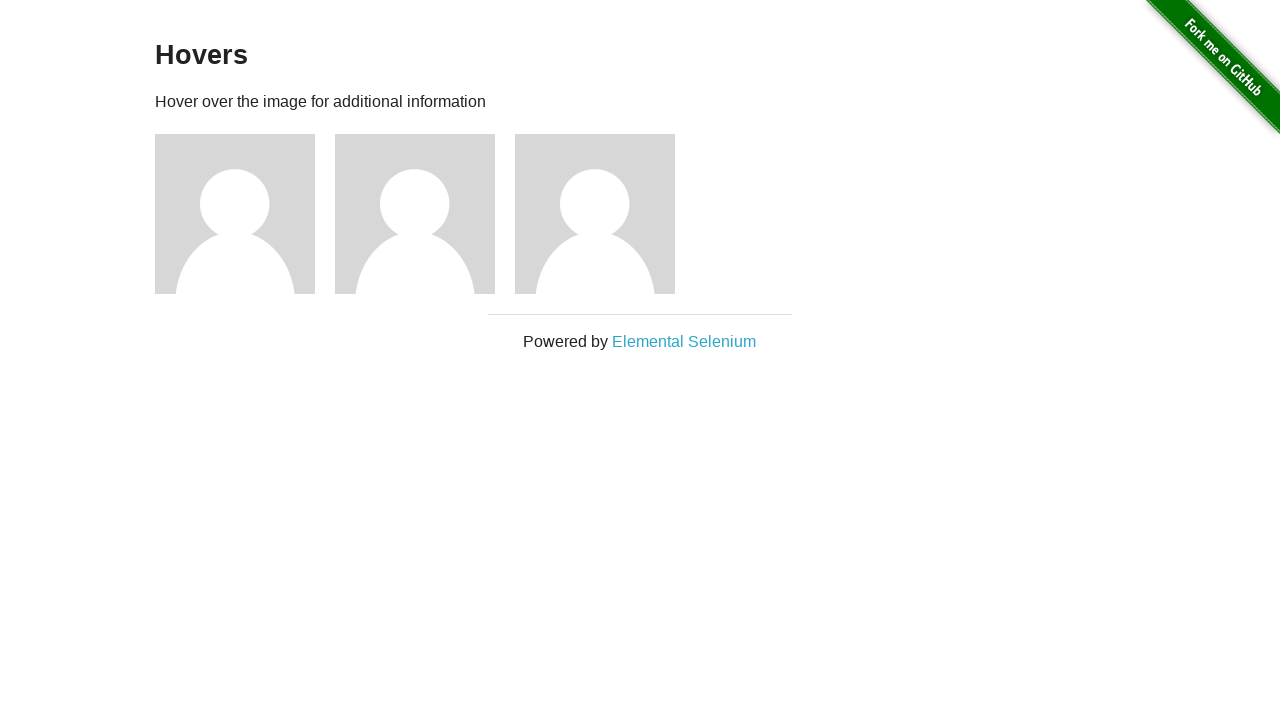

Waited for figure elements to be visible
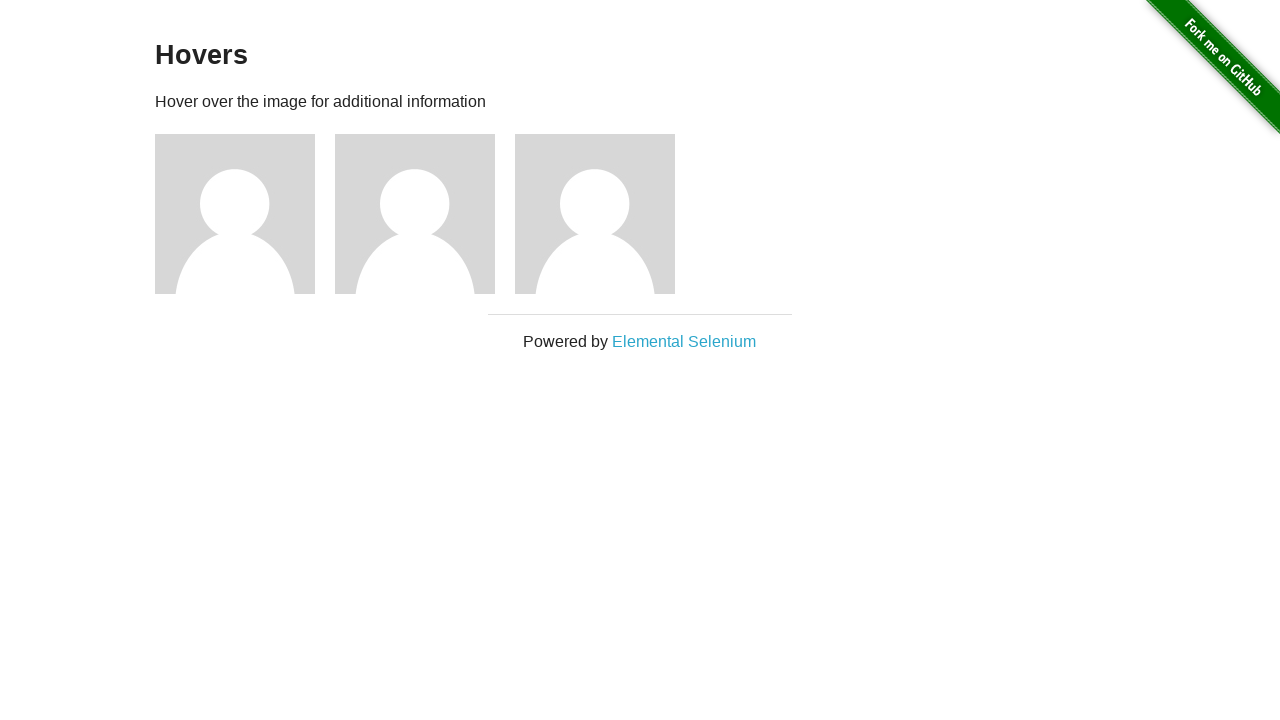

Located the first figure element
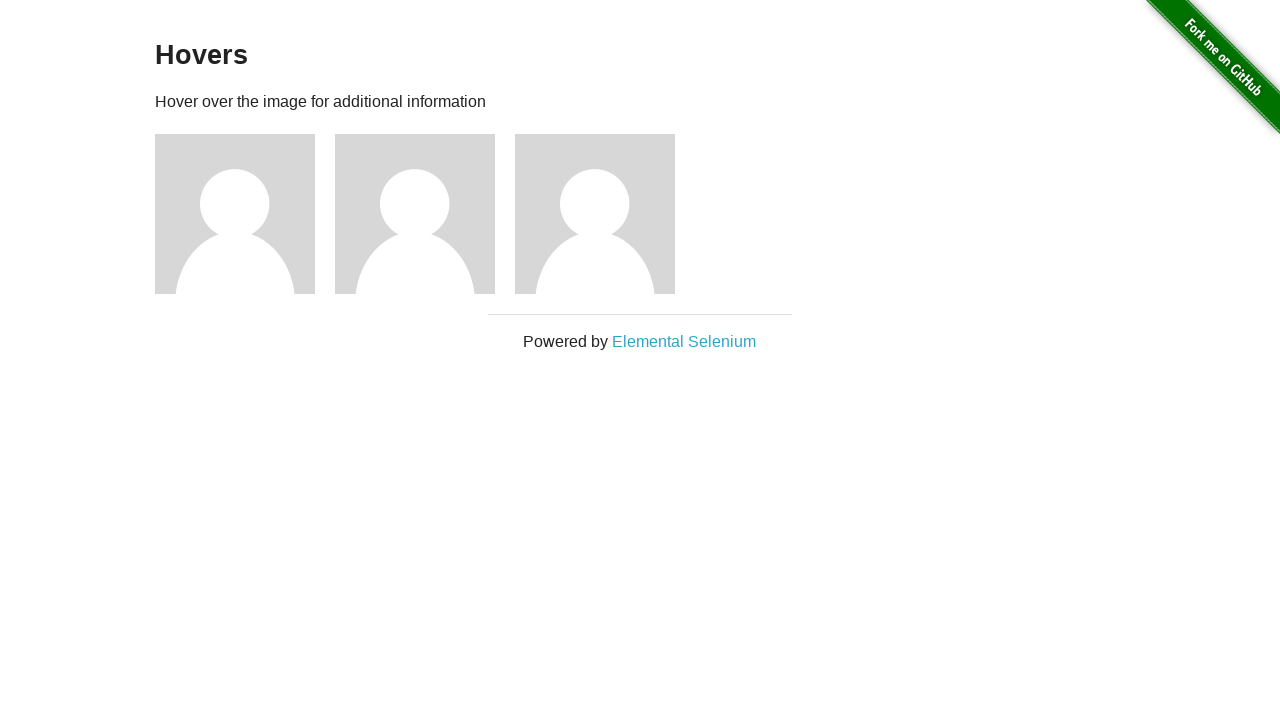

Hovered over the first figure element to reveal user profile link at (245, 214) on .figure >> nth=0
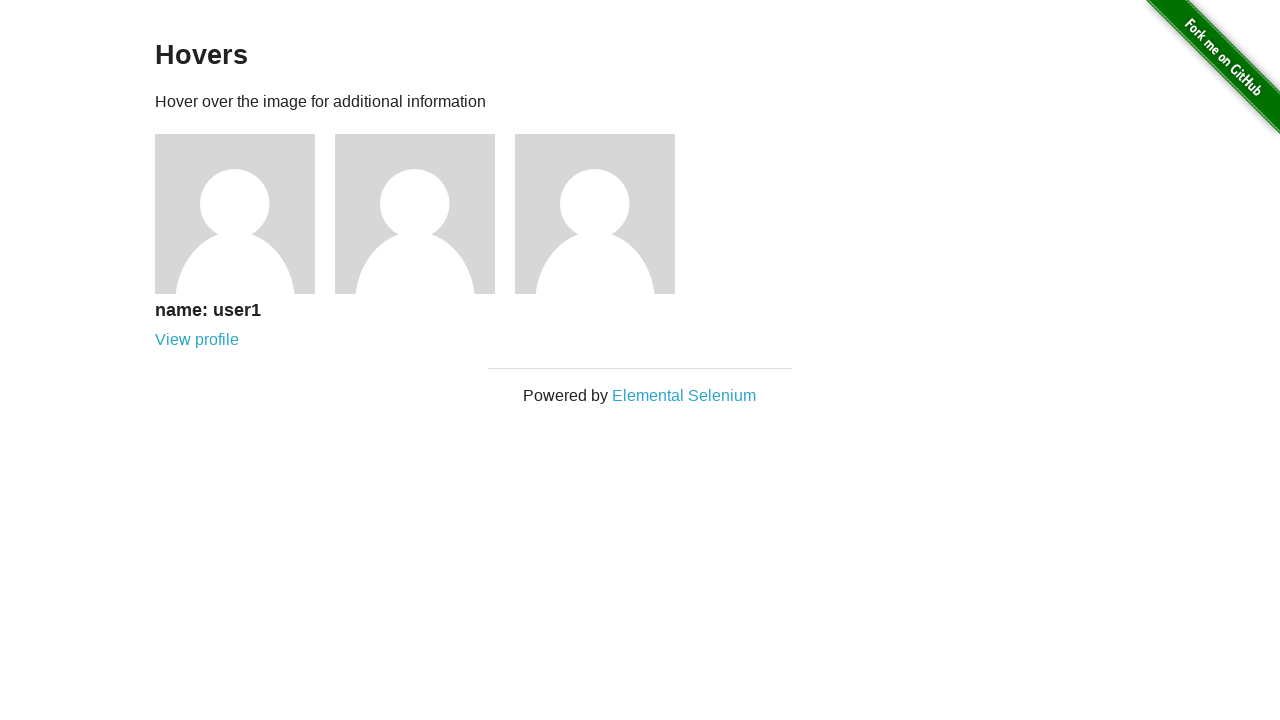

Clicked on the revealed user profile link at (197, 340) on a[href='/users/1']
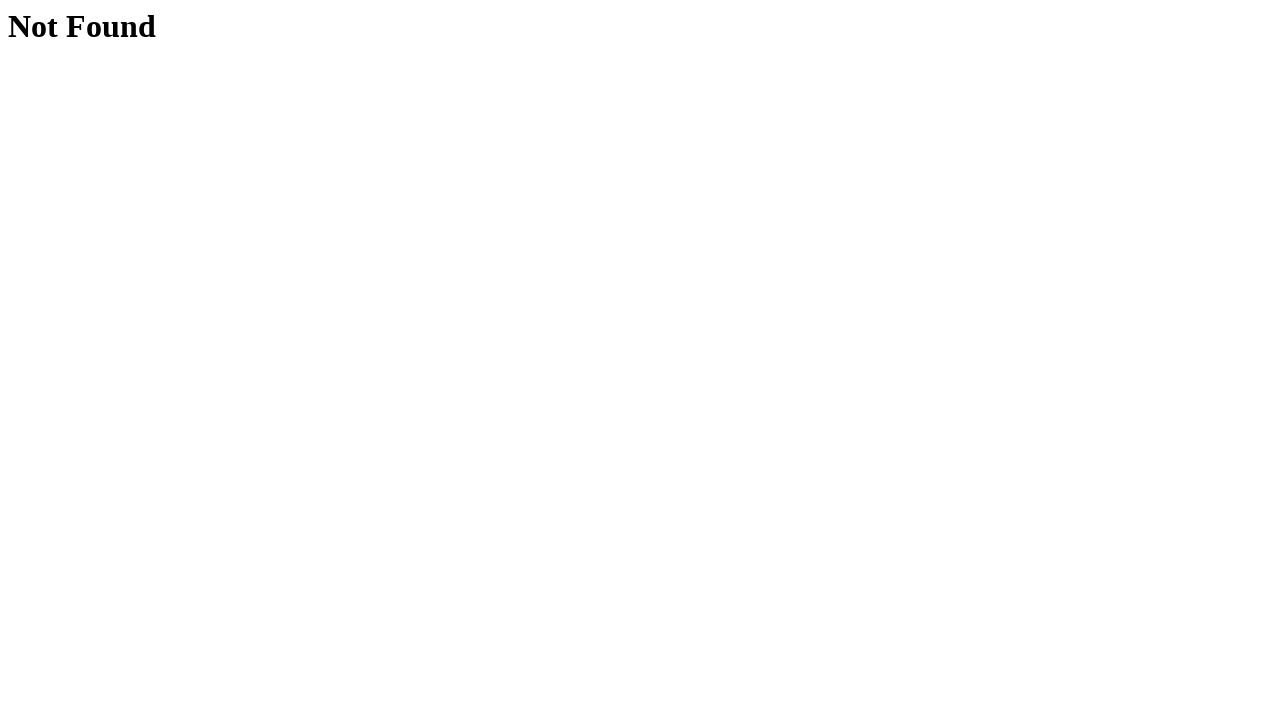

Navigated to user profile page and verified URL
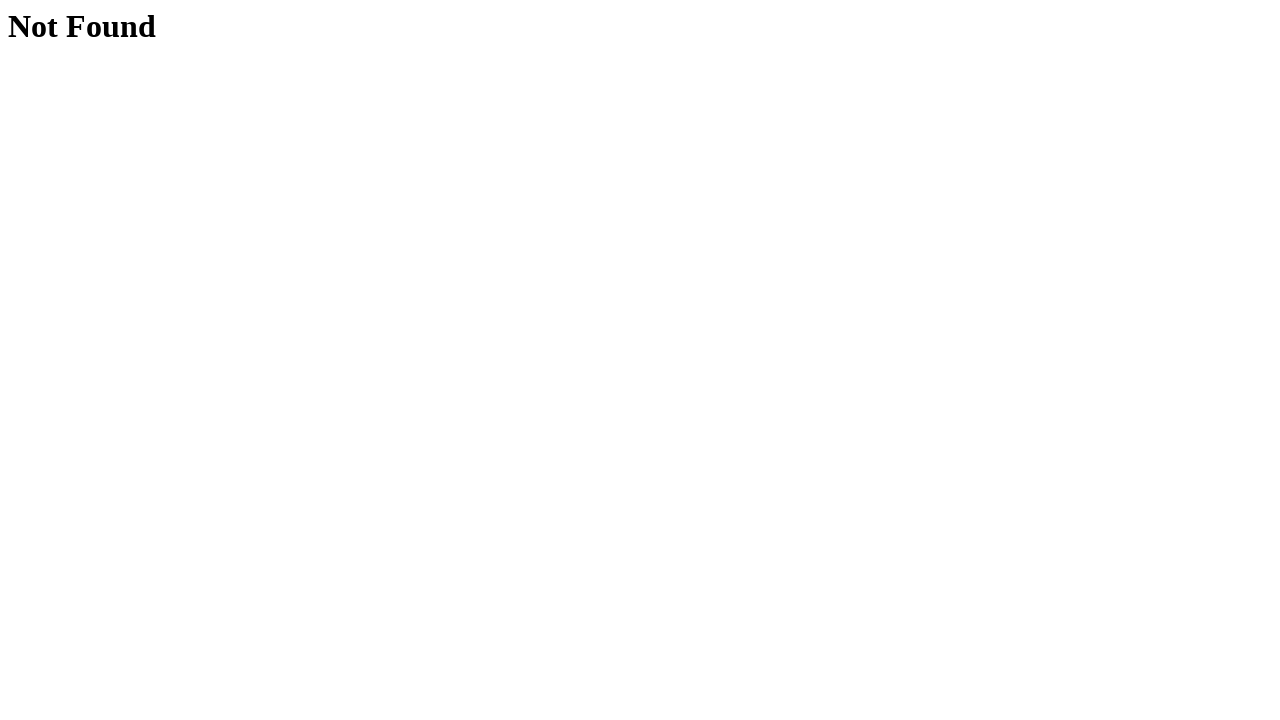

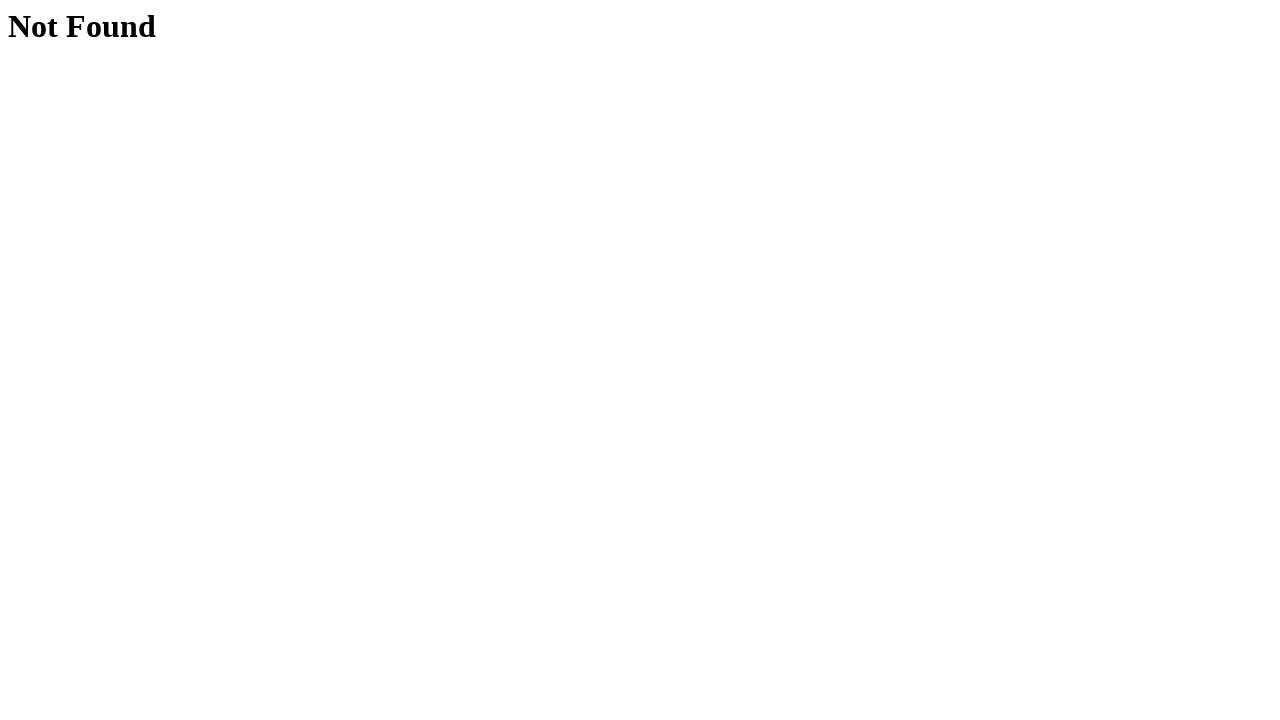